Tests right-click context menu functionality by performing a context click action on a specific element

Starting URL: https://swisnl.github.io/jQuery-contextMenu/demo.html

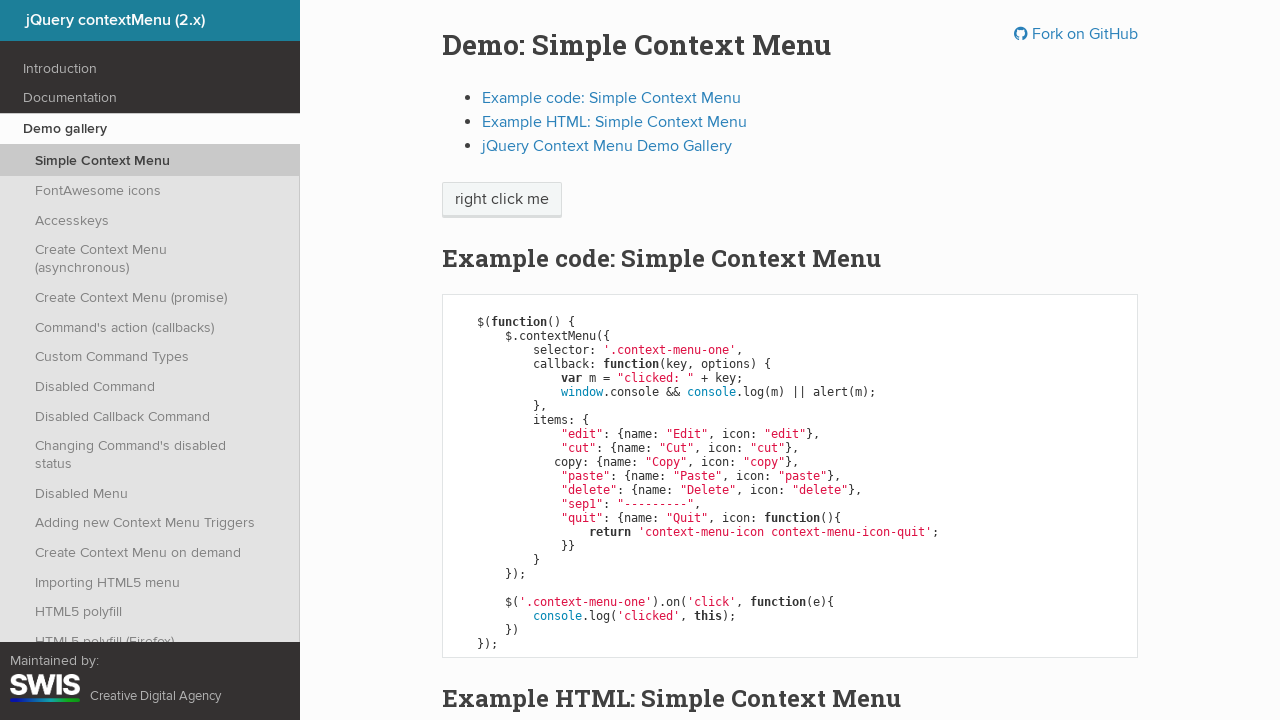

Located element for right-click at xpath=/html/body/div/section/div/div/div/p/span
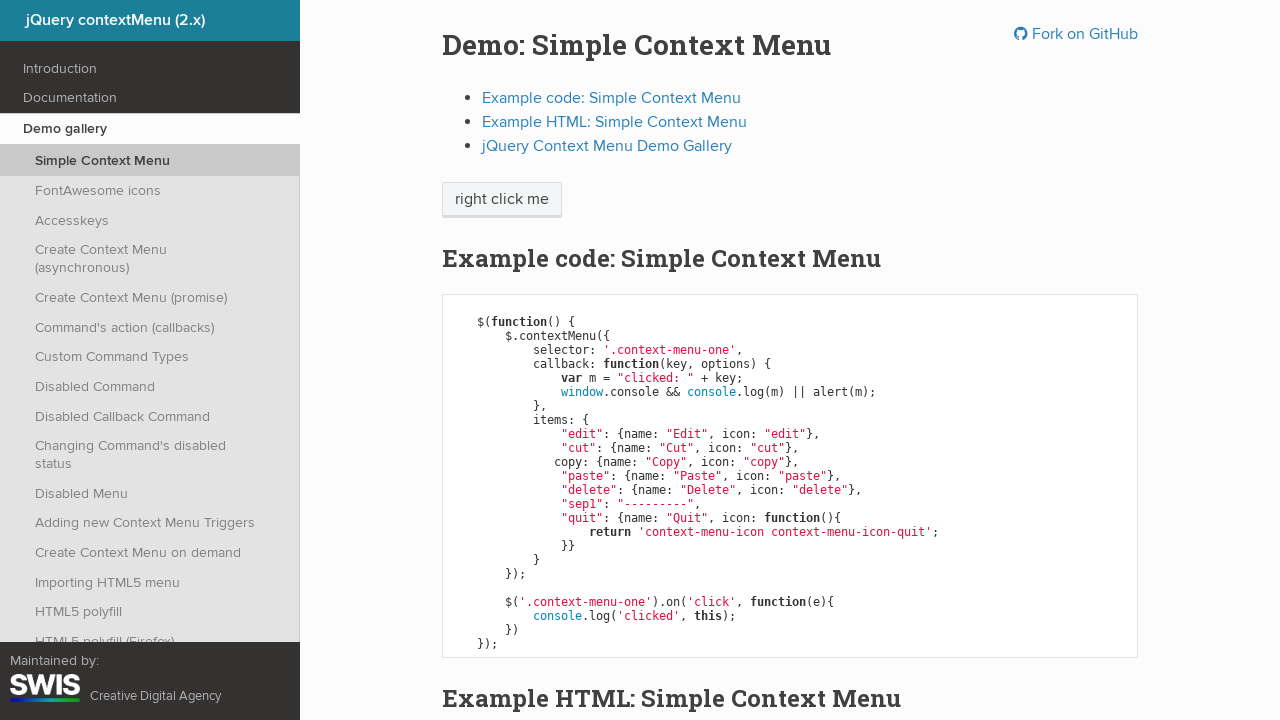

Performed right-click (context click) on the element at (502, 200) on xpath=/html/body/div/section/div/div/div/p/span
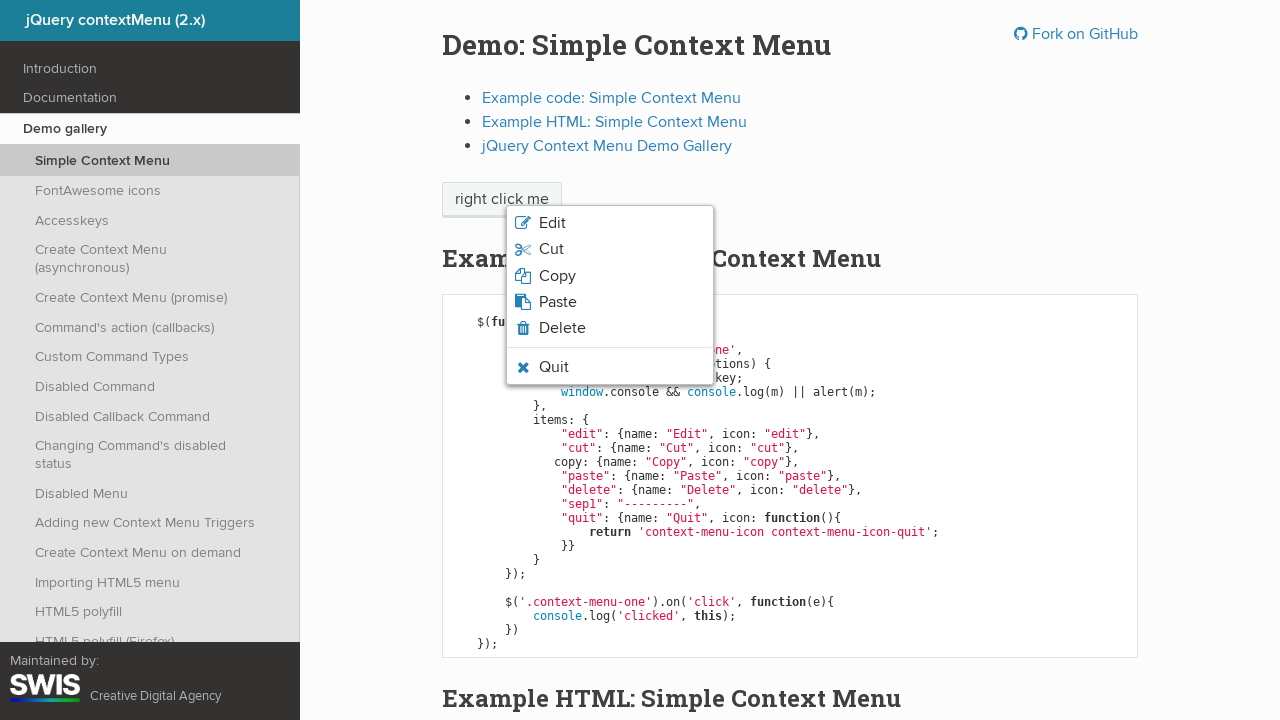

Waited 4000ms for context menu to appear
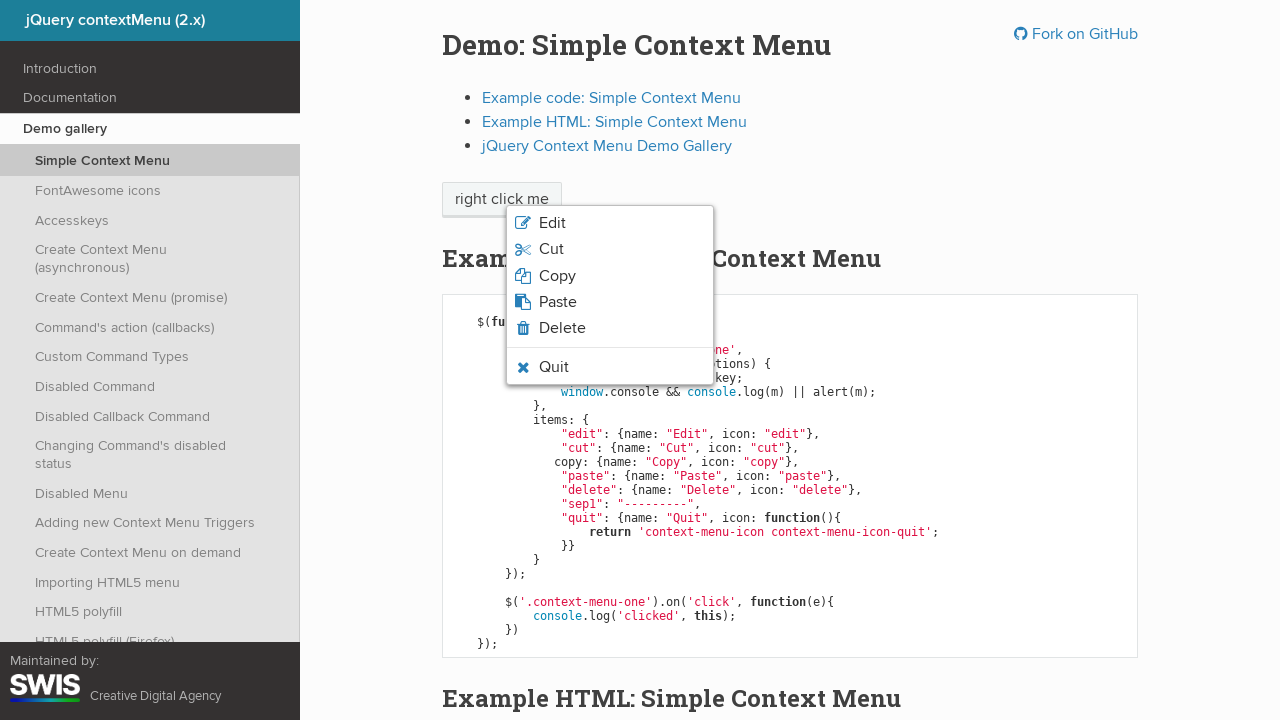

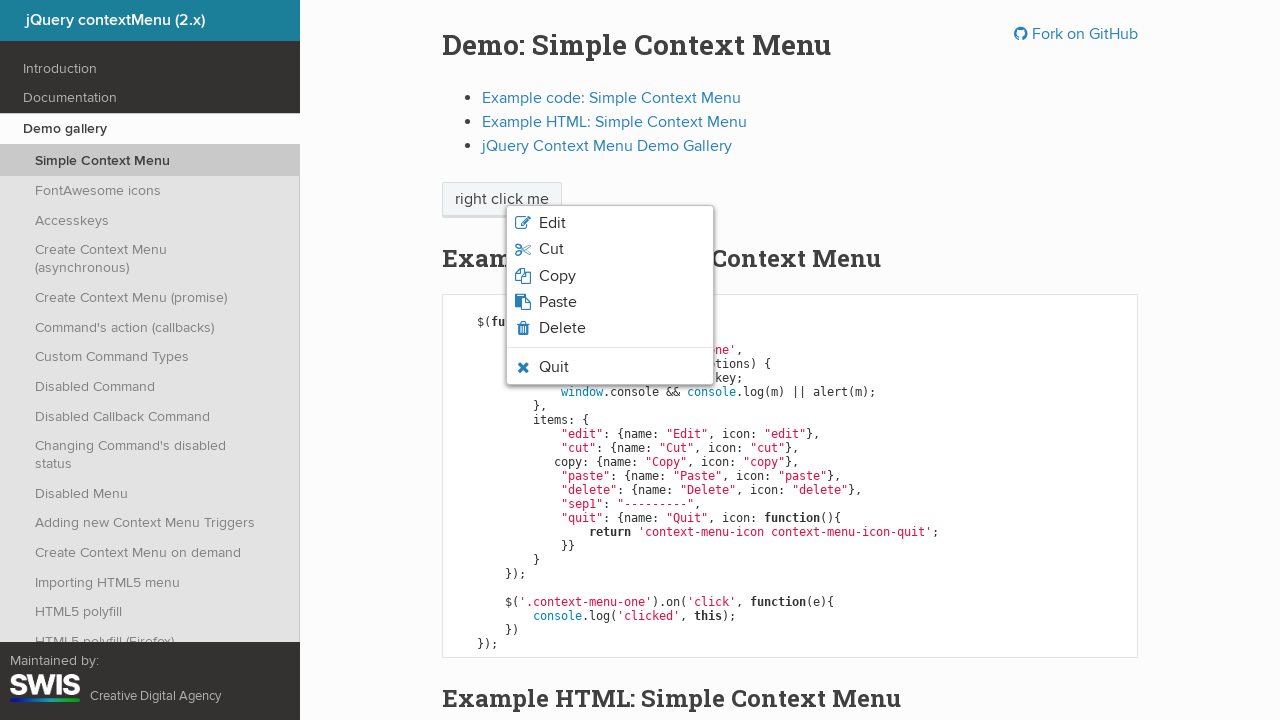